Tests the text input functionality on UI Testing Playground by entering a new button name and verifying the button text updates accordingly

Starting URL: http://uitestingplayground.com/textinput

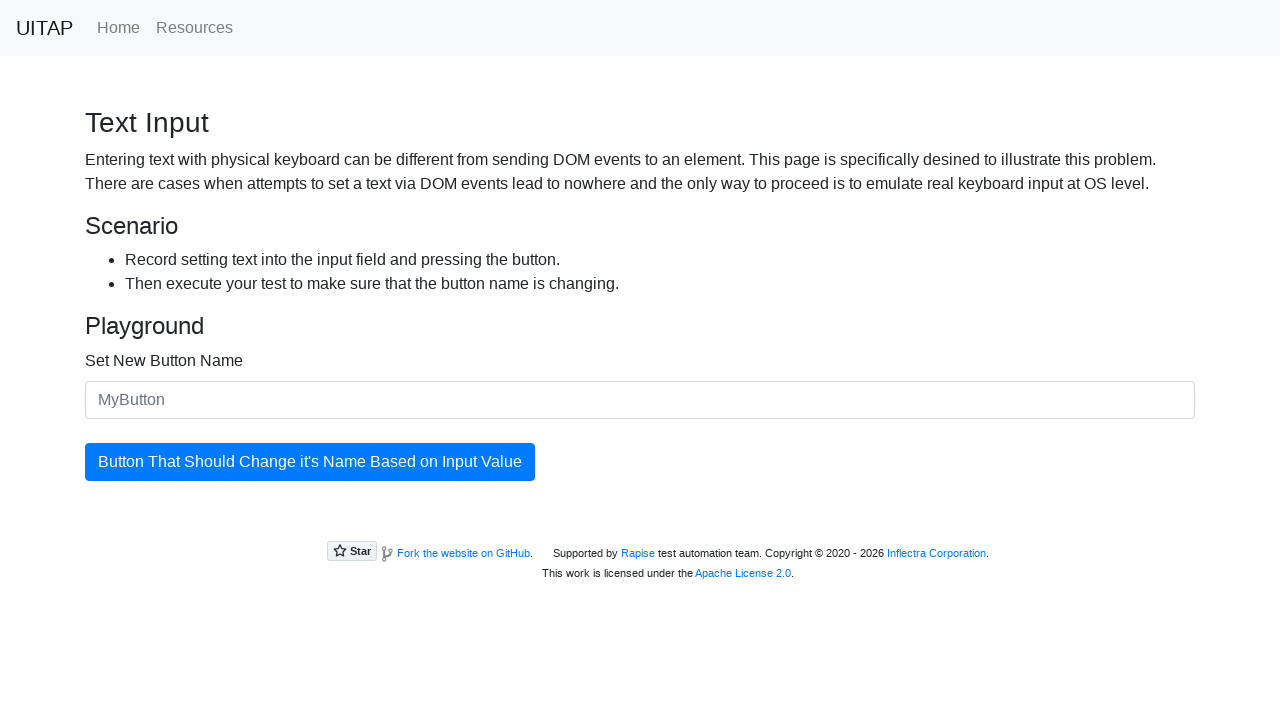

Filled text input field with 'SkyPro' as new button name on #newButtonName
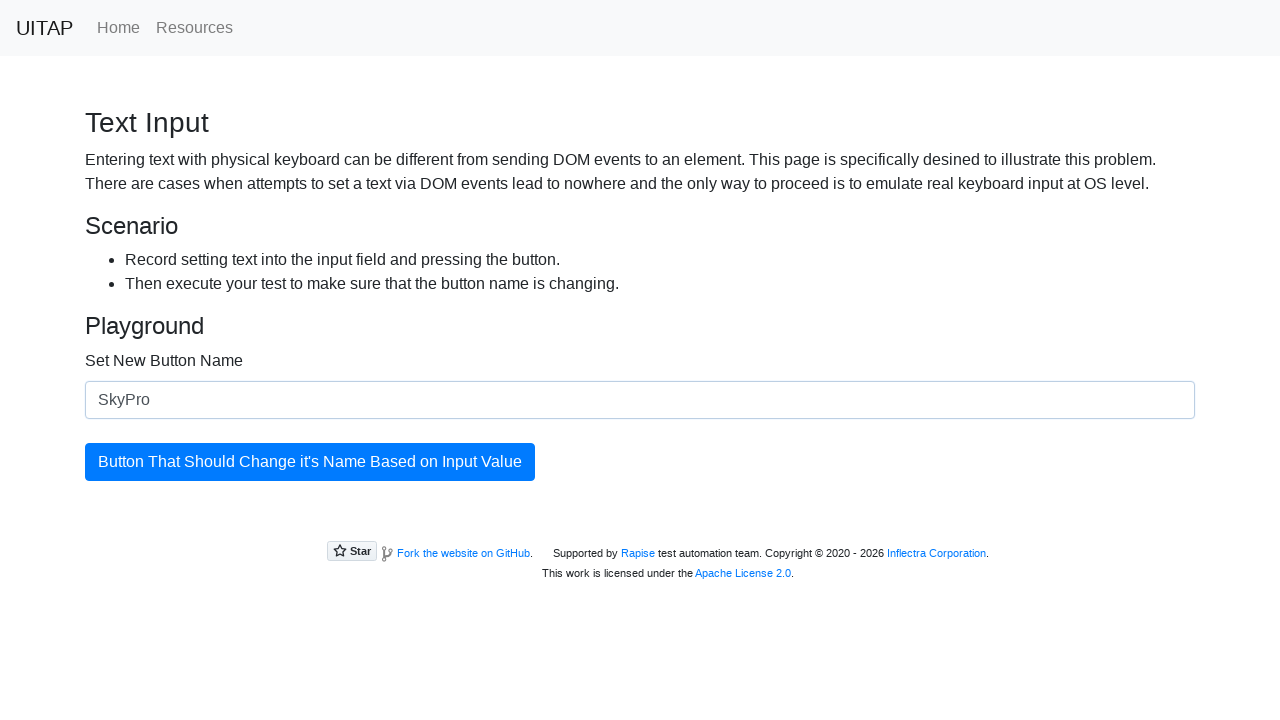

Clicked the button to update its text at (310, 462) on #updatingButton
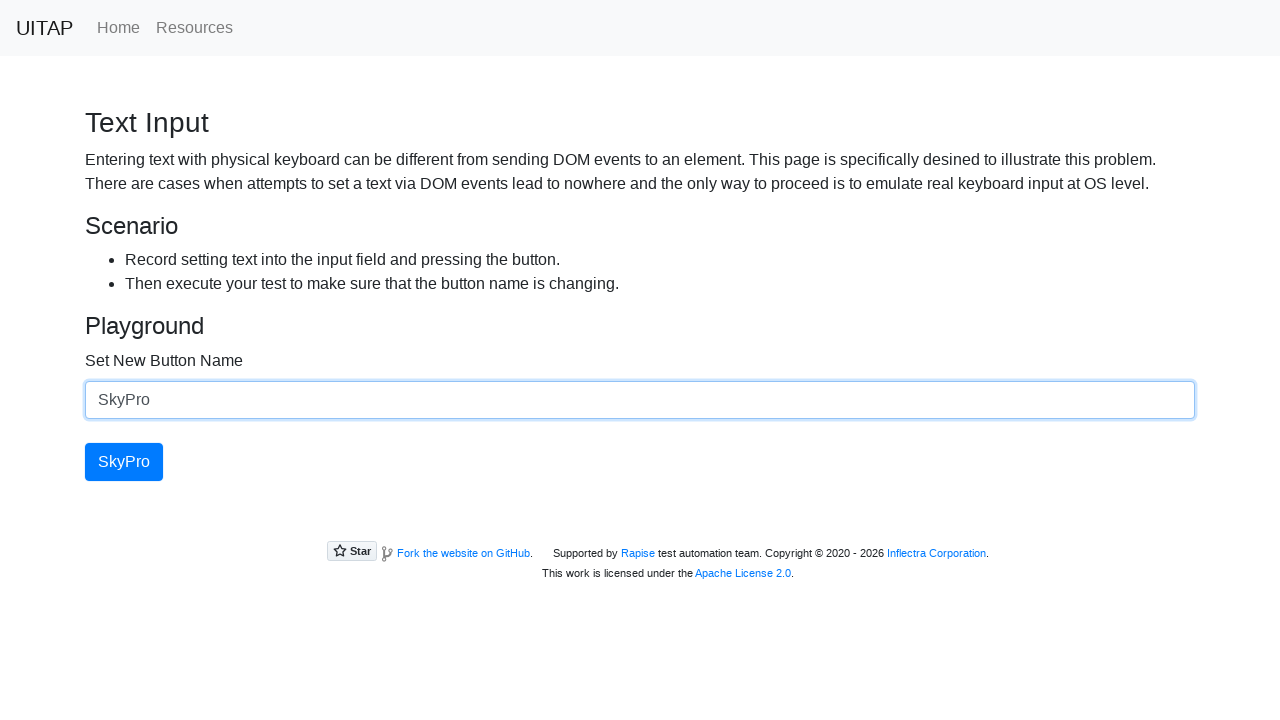

Button text successfully updated to 'SkyPro'
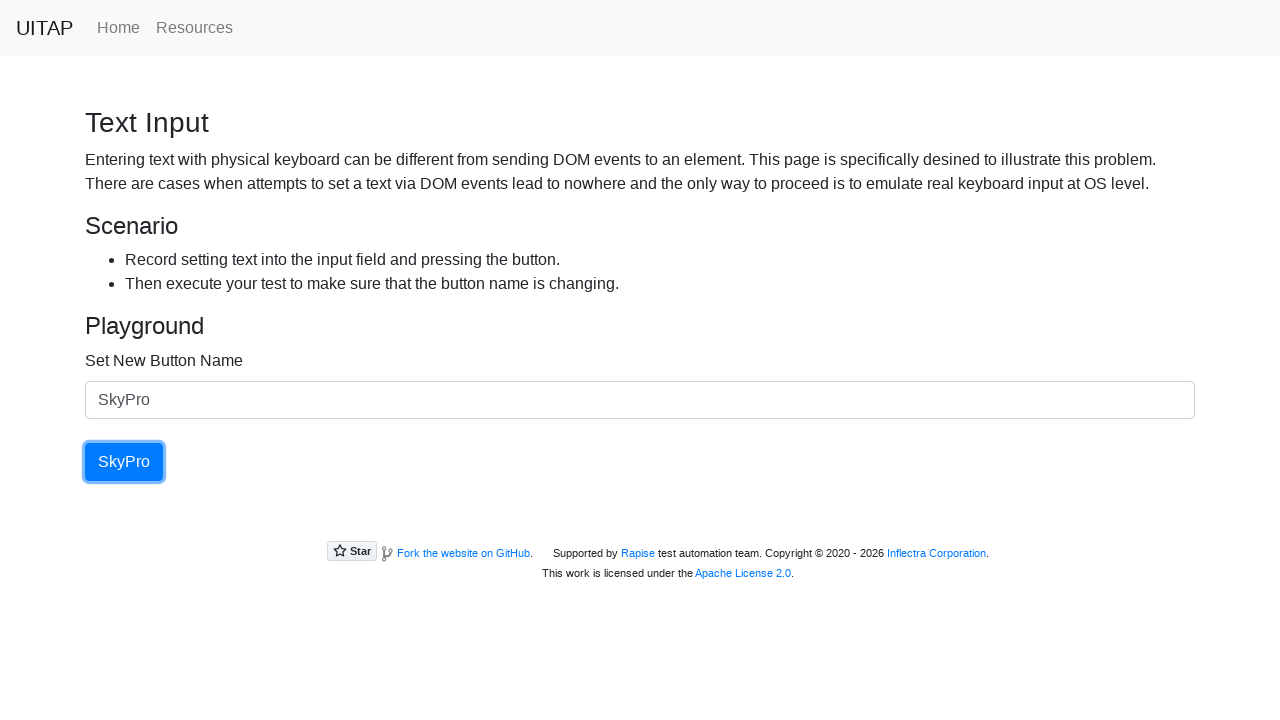

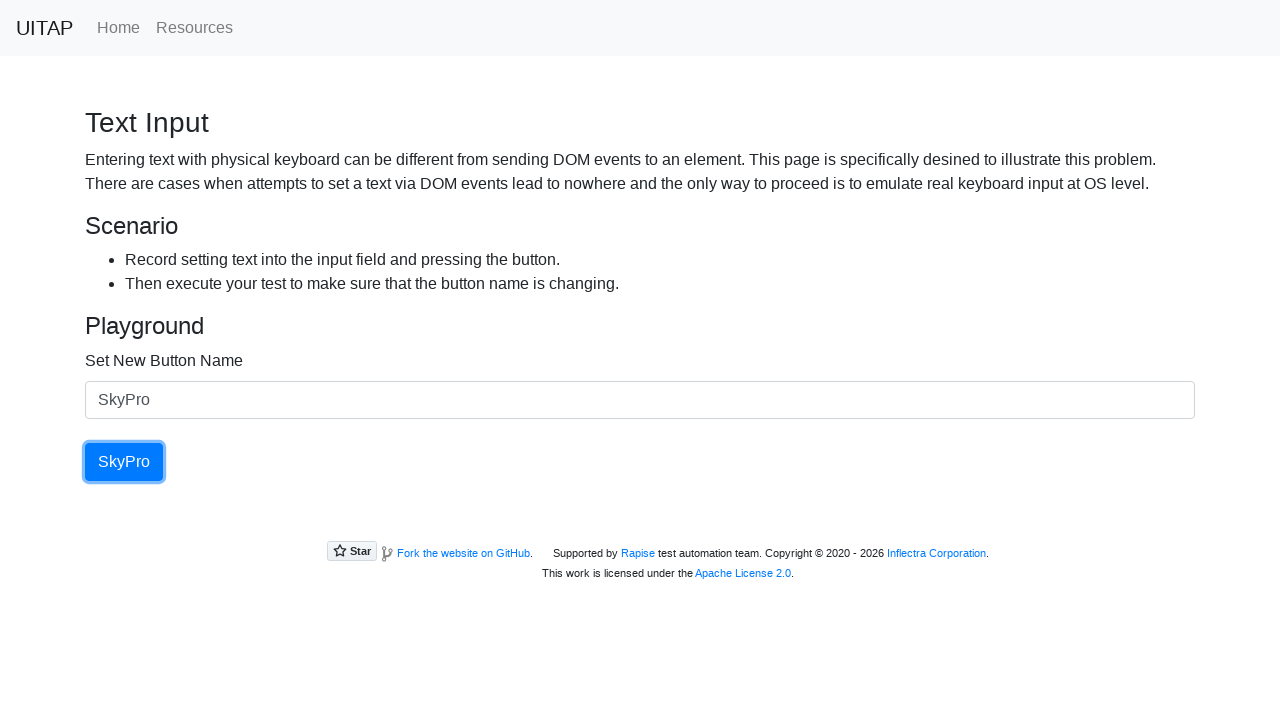